Tests form interactions on the Selenium demo page by checking a checkbox and selecting a dropdown option

Starting URL: https://www.selenium.dev/selenium/web/web-form.html

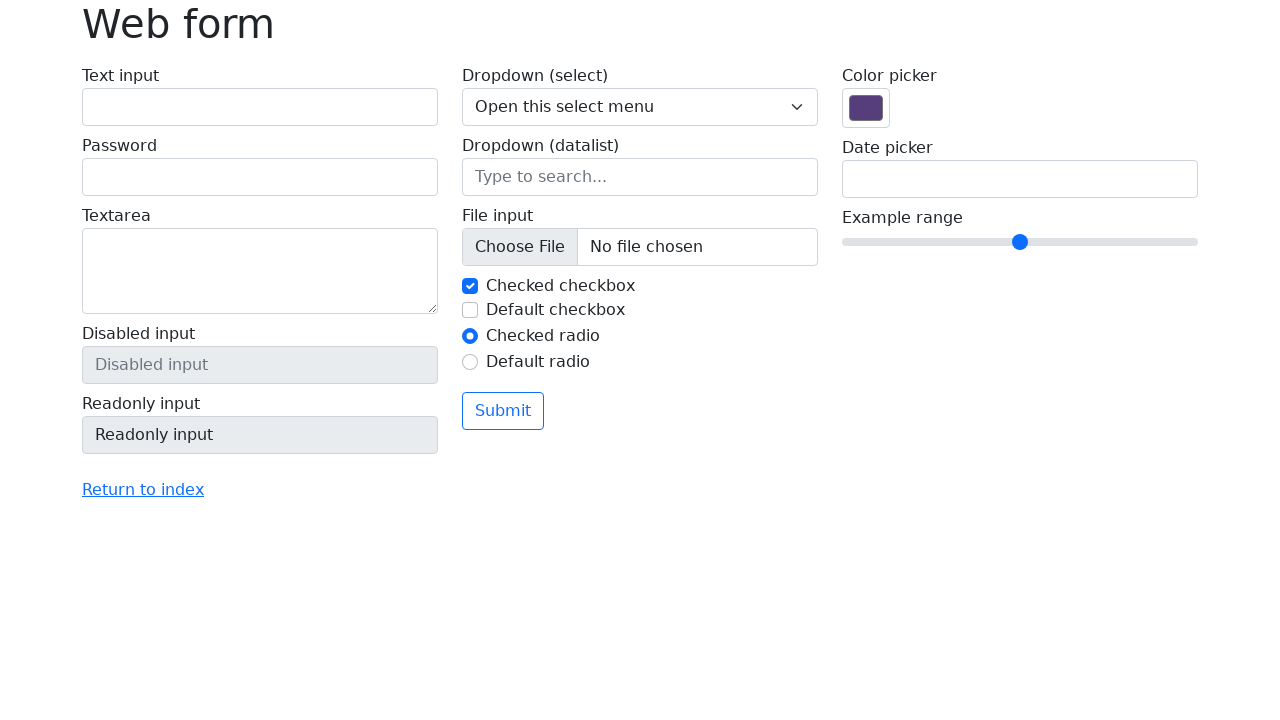

Selected option at index 1 from dropdown on select[name="my-select"]
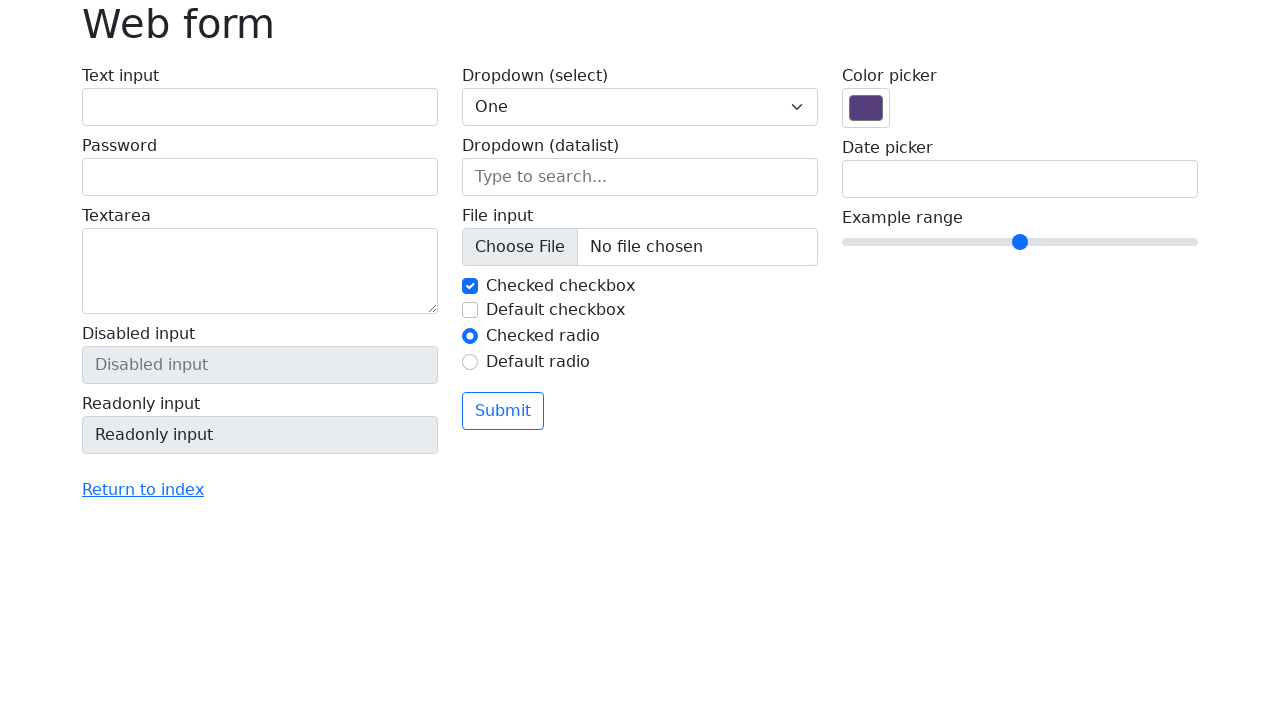

Link 'Return to index' is now visible and ready
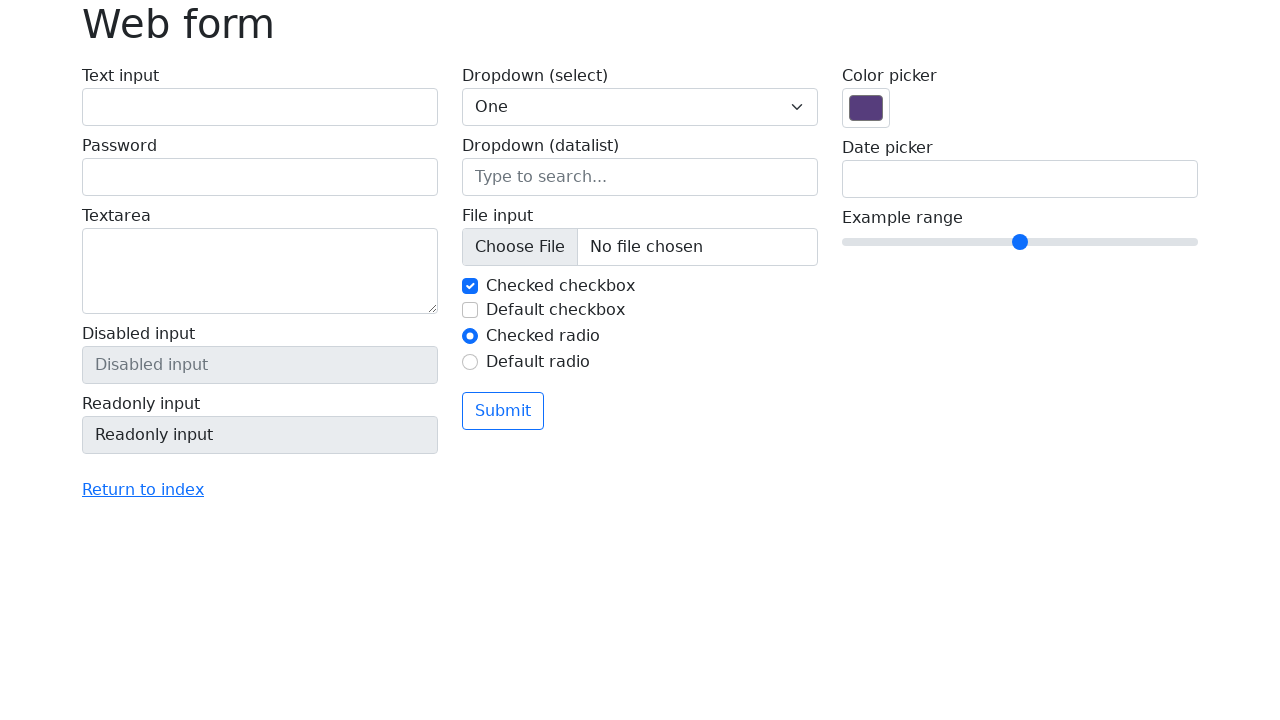

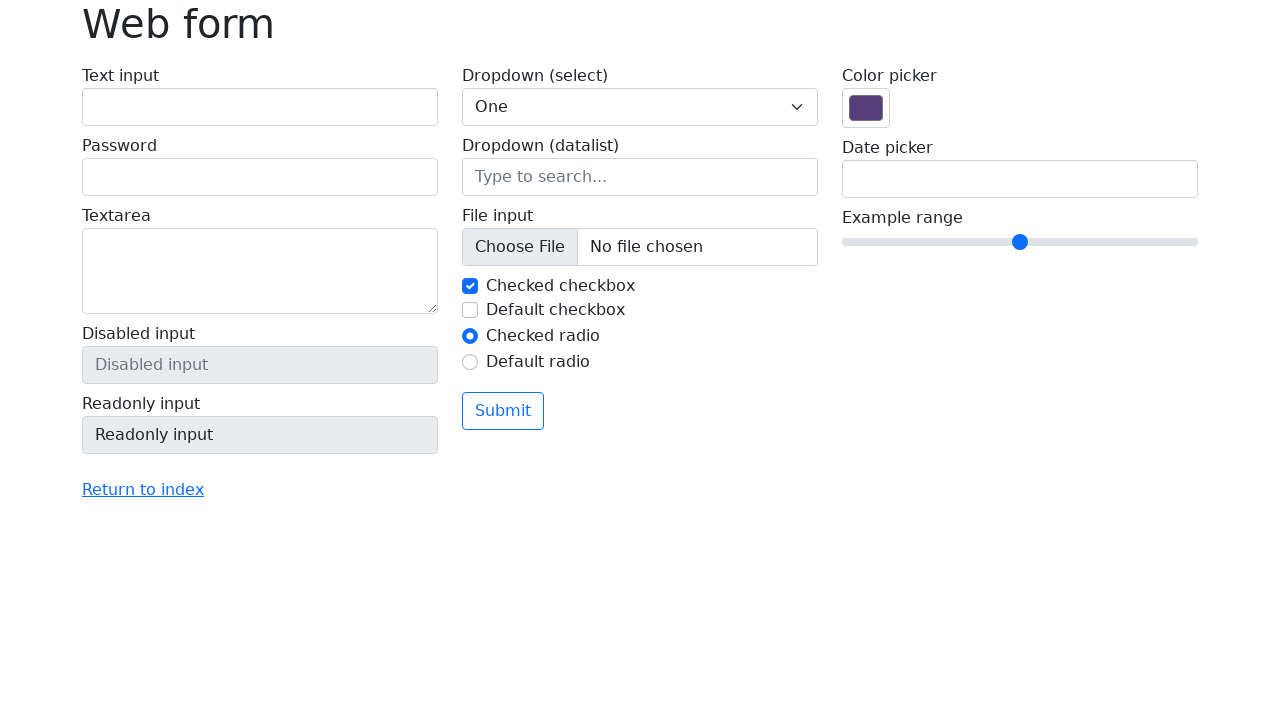